Tests a verification button by clicking it and confirming a successful message appears

Starting URL: http://suninjuly.github.io/wait1.html

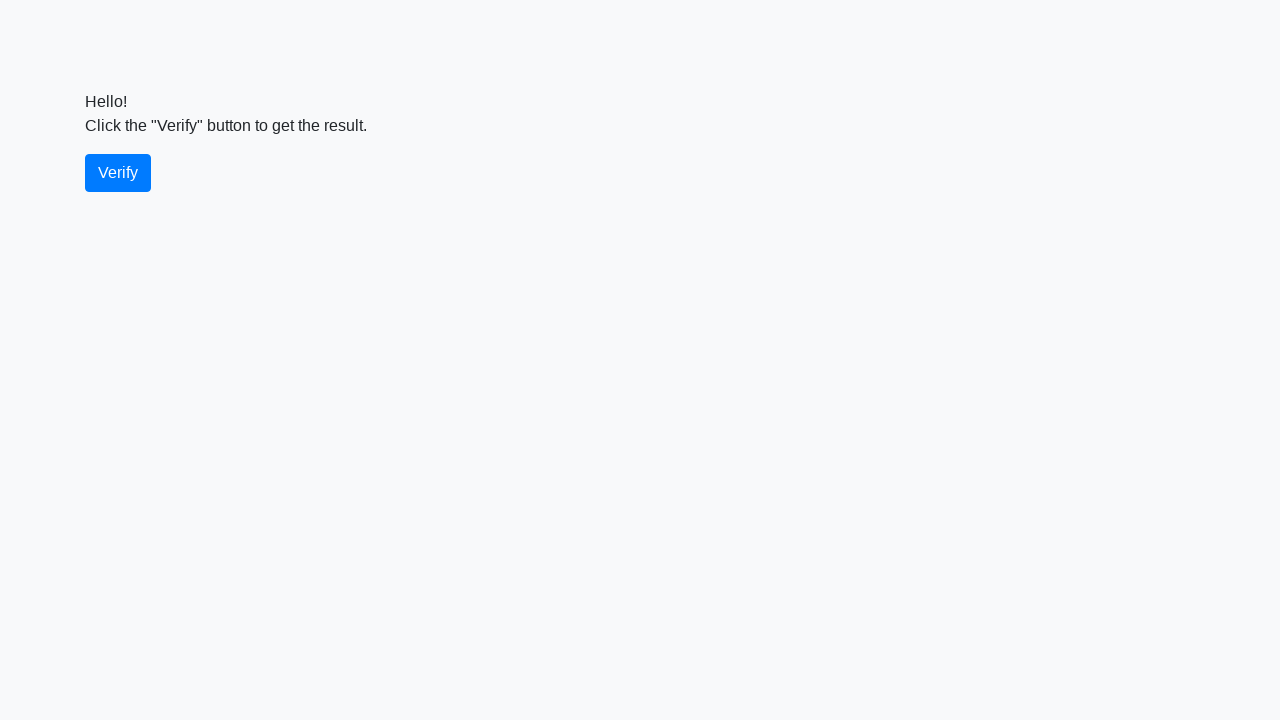

Clicked the verify button at (118, 173) on #verify
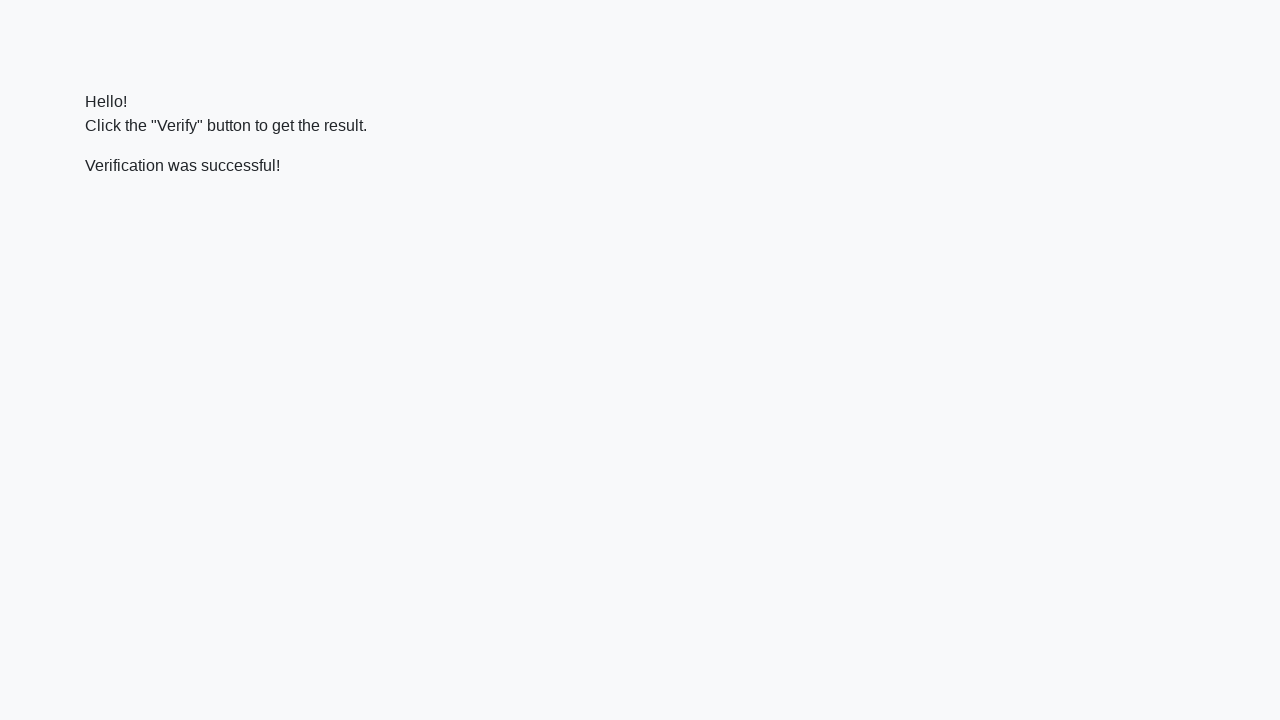

Success message element appeared
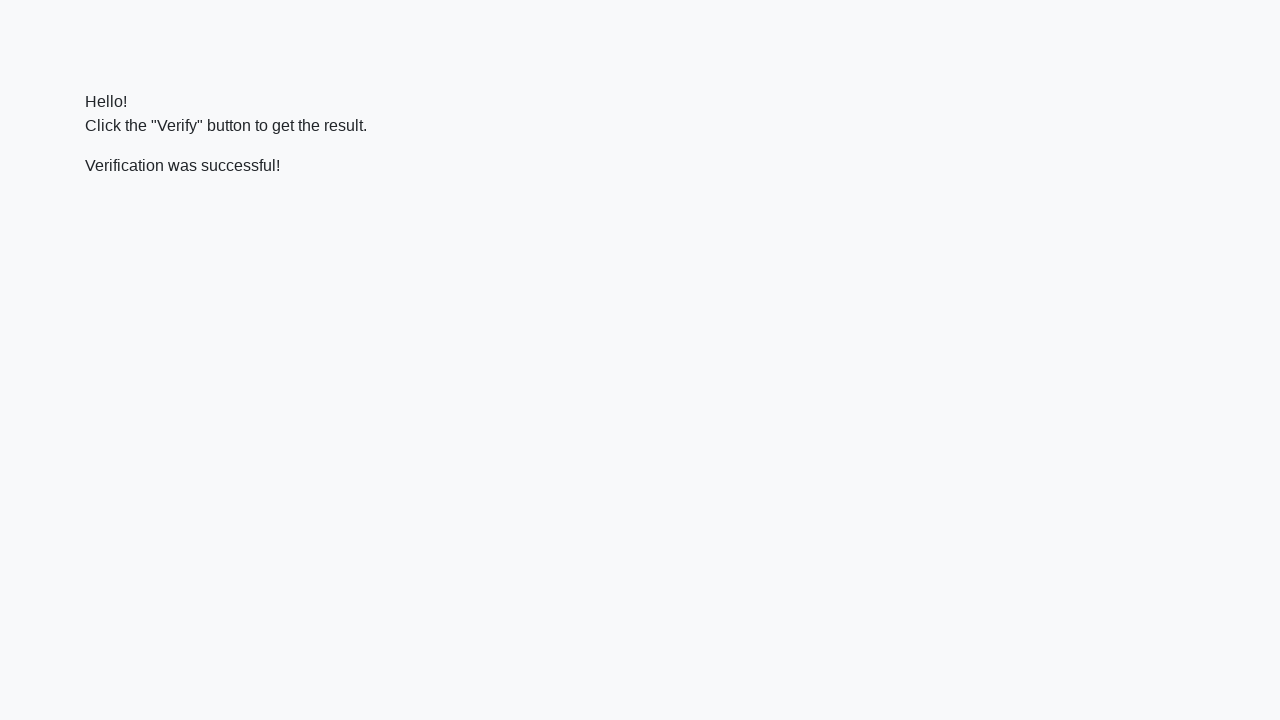

Confirmed success message contains 'successful'
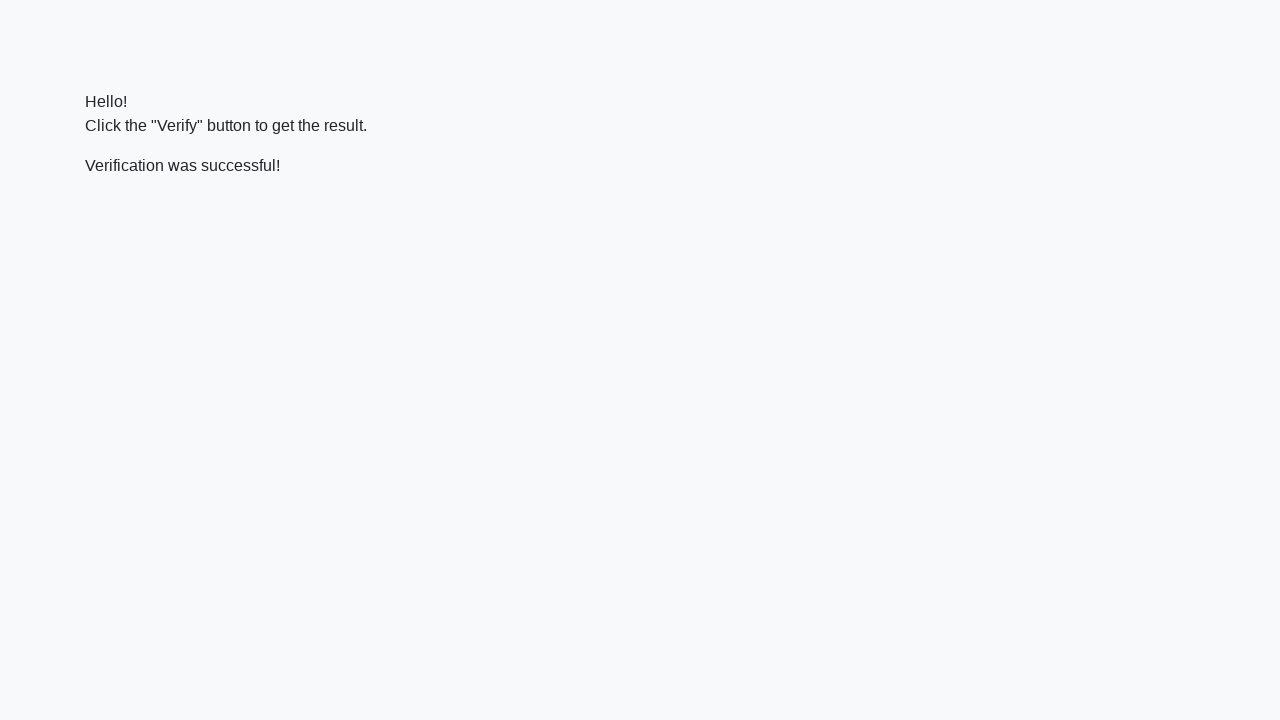

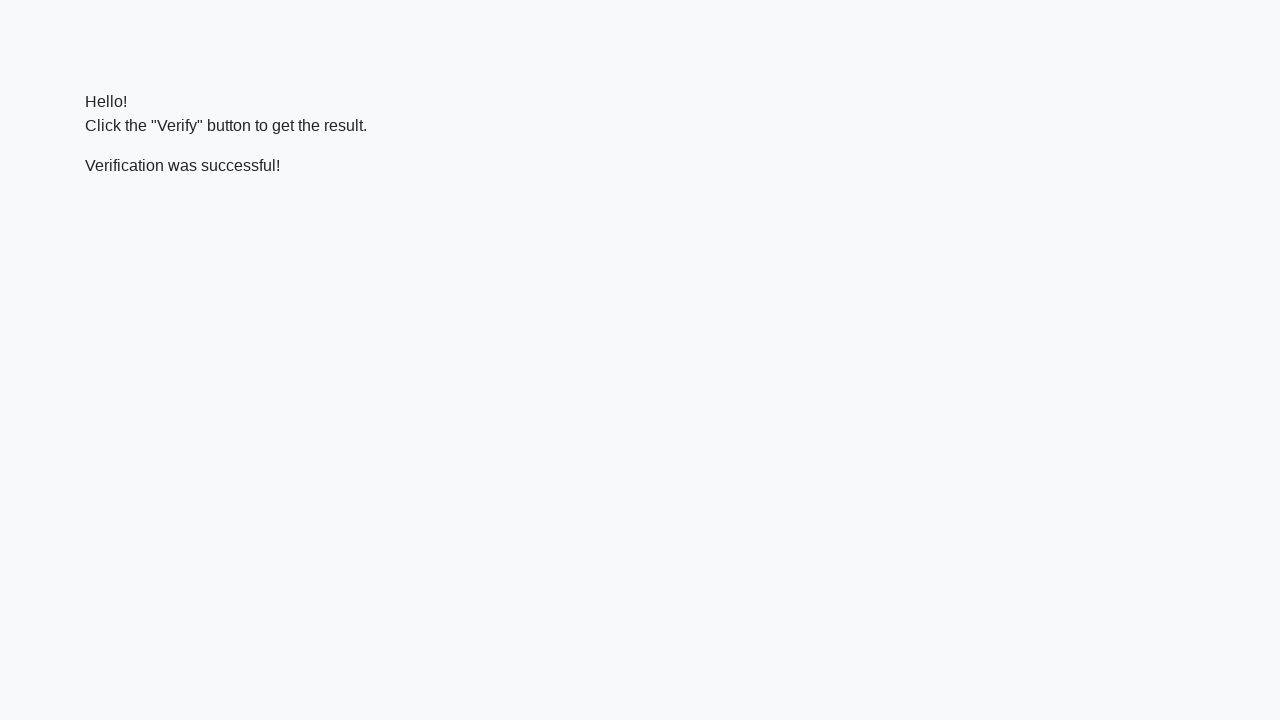